Tests drag and drop functionality by dragging a source element and dropping it onto a target element on the jQuery UI droppable demo page

Starting URL: http://jqueryui.com/resources/demos/droppable/default.html

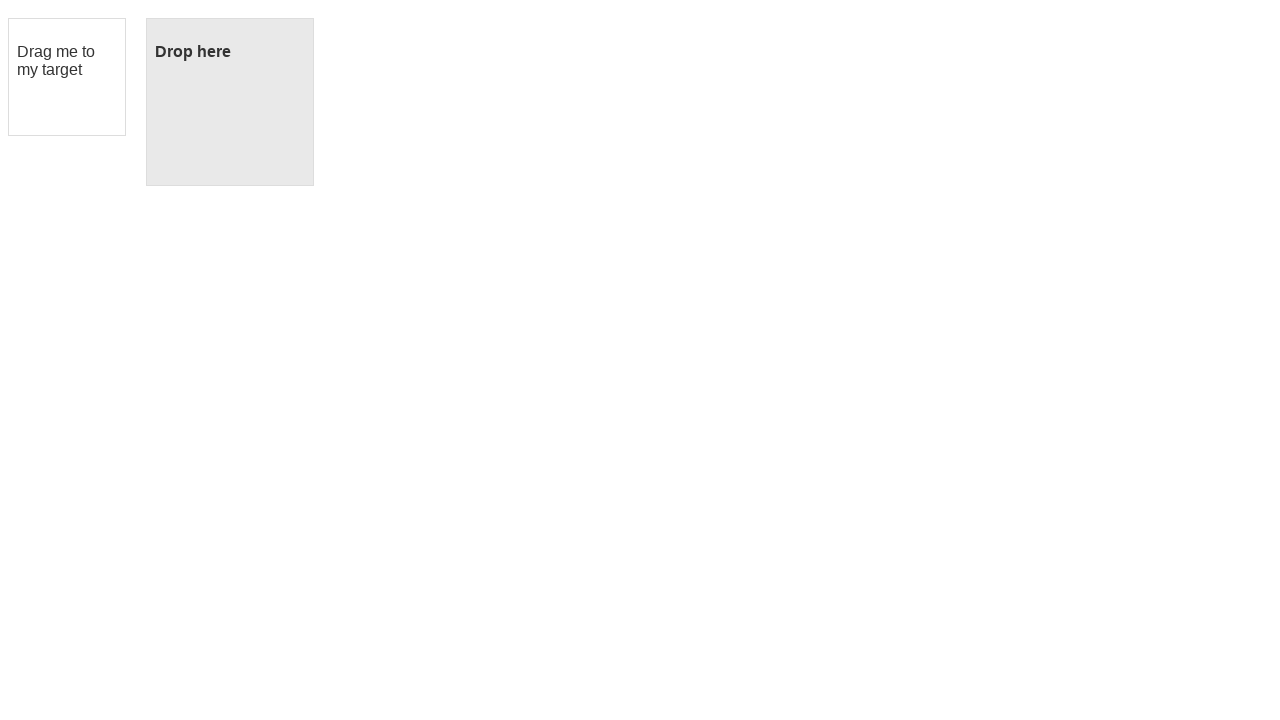

Navigated to jQuery UI droppable demo page
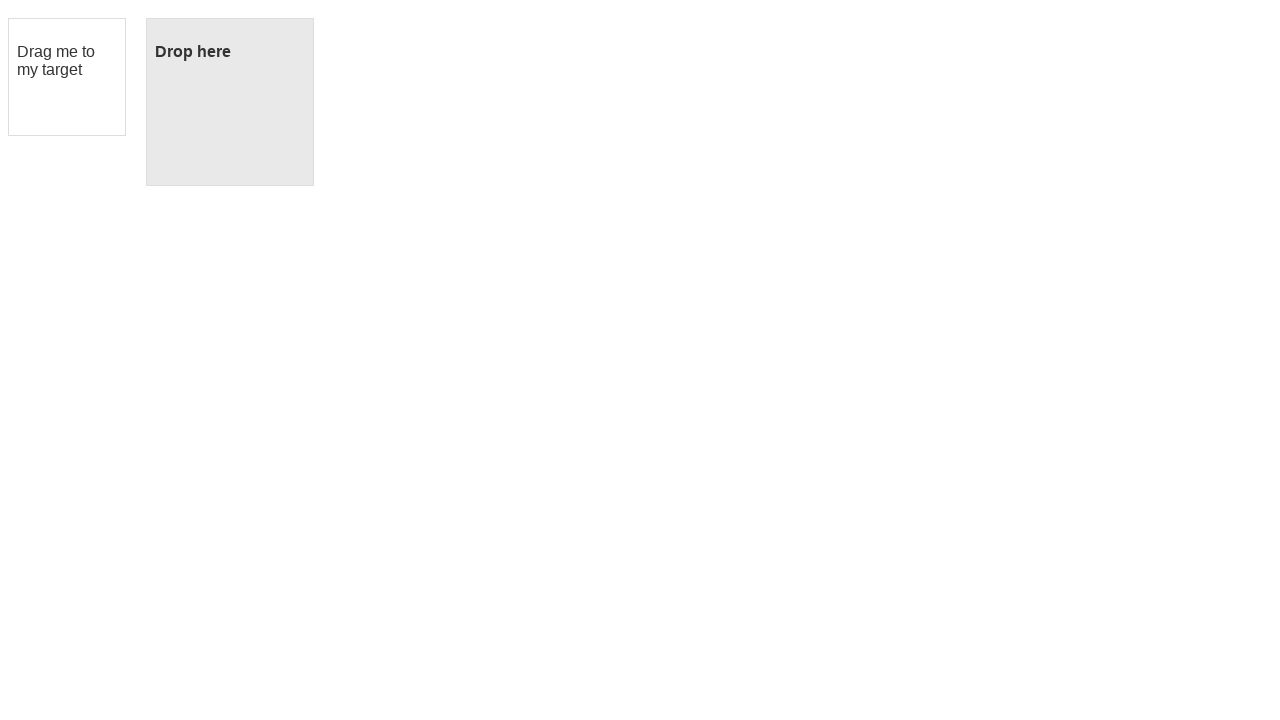

Located draggable source element
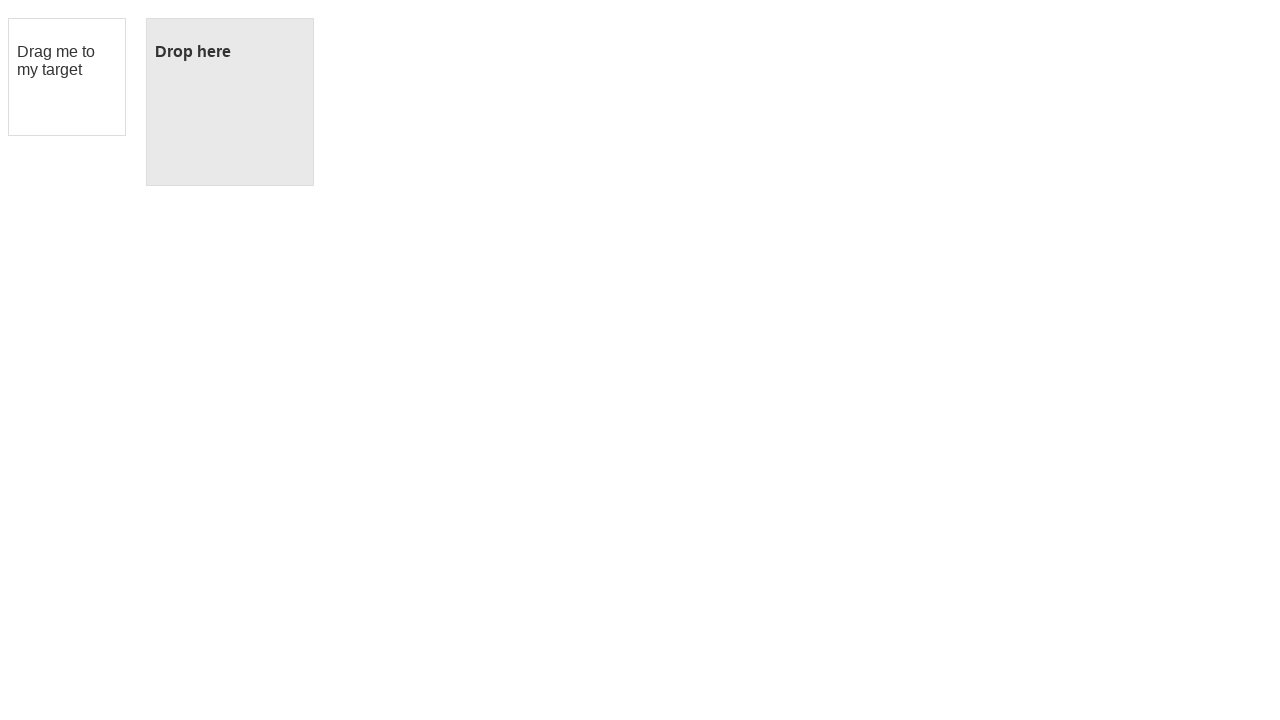

Located droppable target element
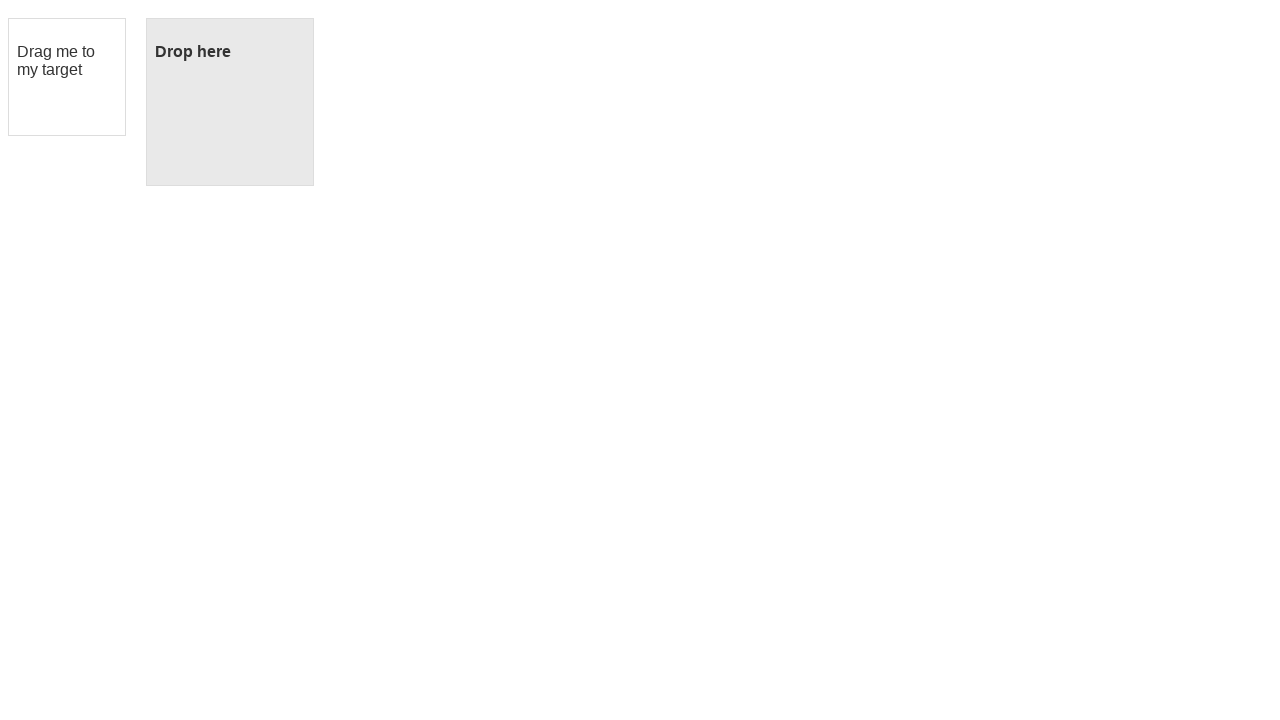

Dragged source element and dropped it onto target element at (230, 102)
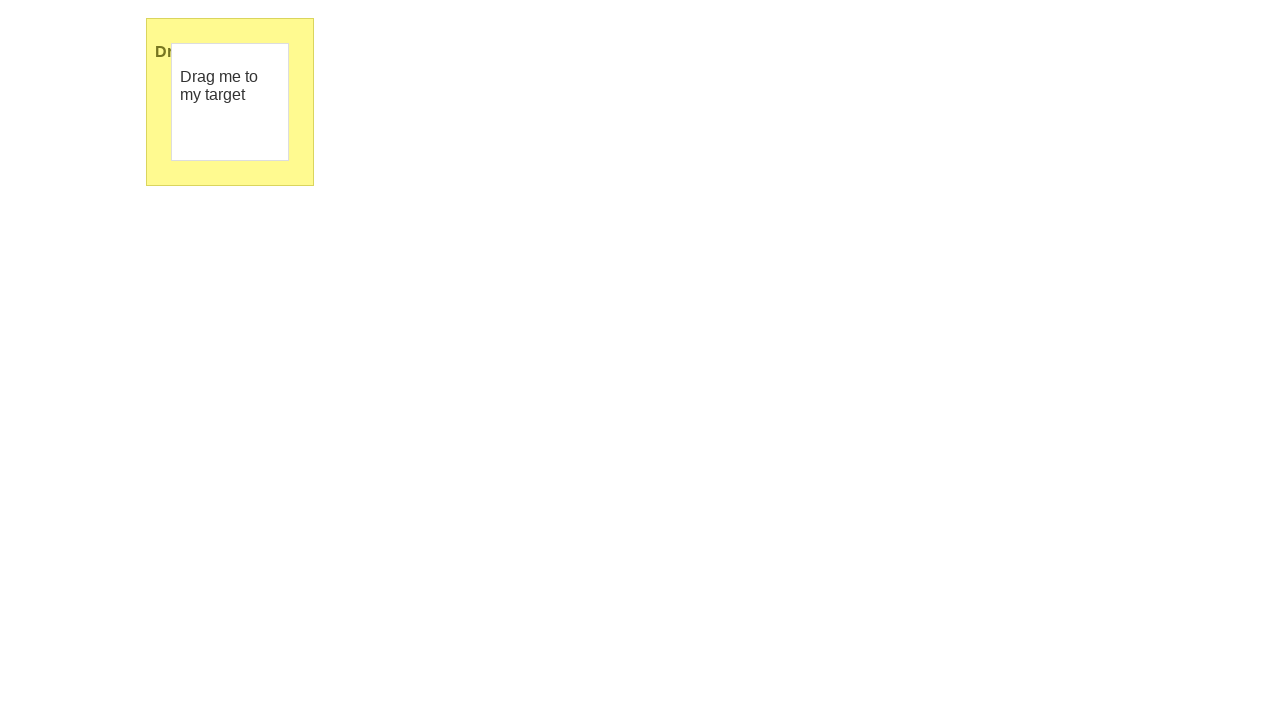

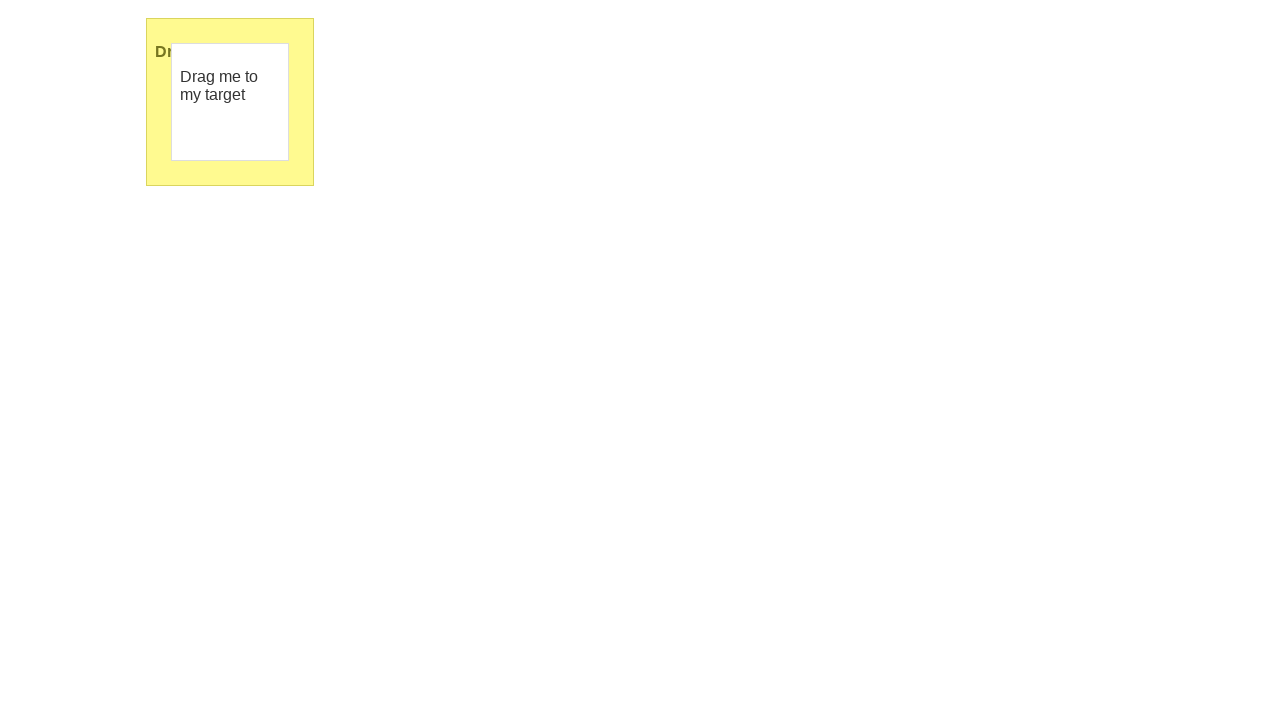